Tests alert handling functionality by entering a name, triggering an alert, accepting it, then triggering a confirm dialog and dismissing it

Starting URL: https://qaclickacademy.com/practice.php

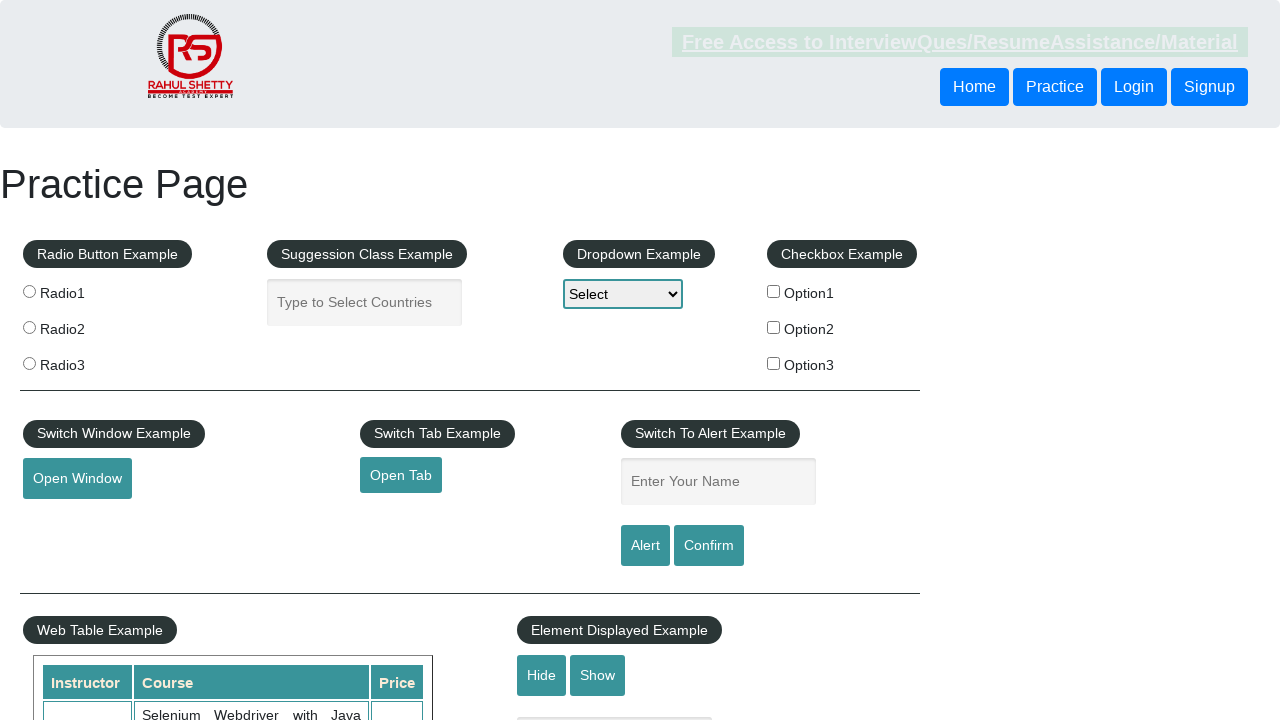

Filled name field with 'sarii' on #name
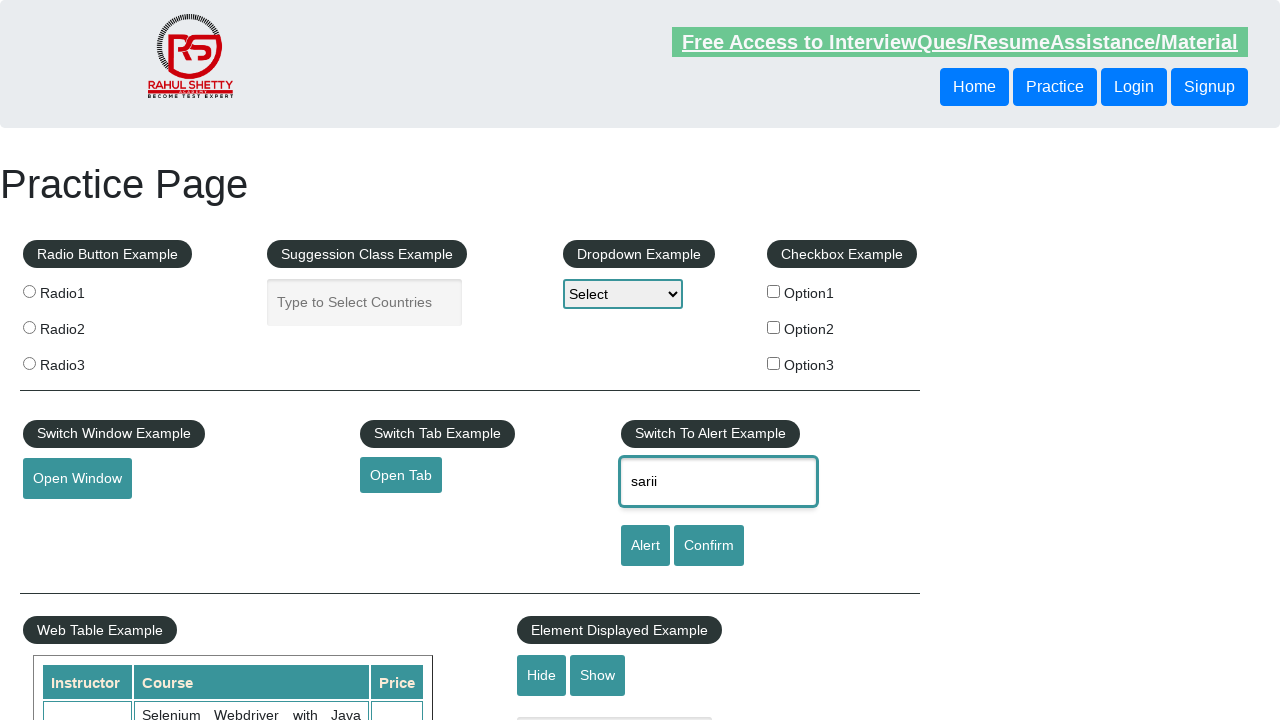

Clicked alert button to trigger alert dialog at (645, 546) on #alertbtn
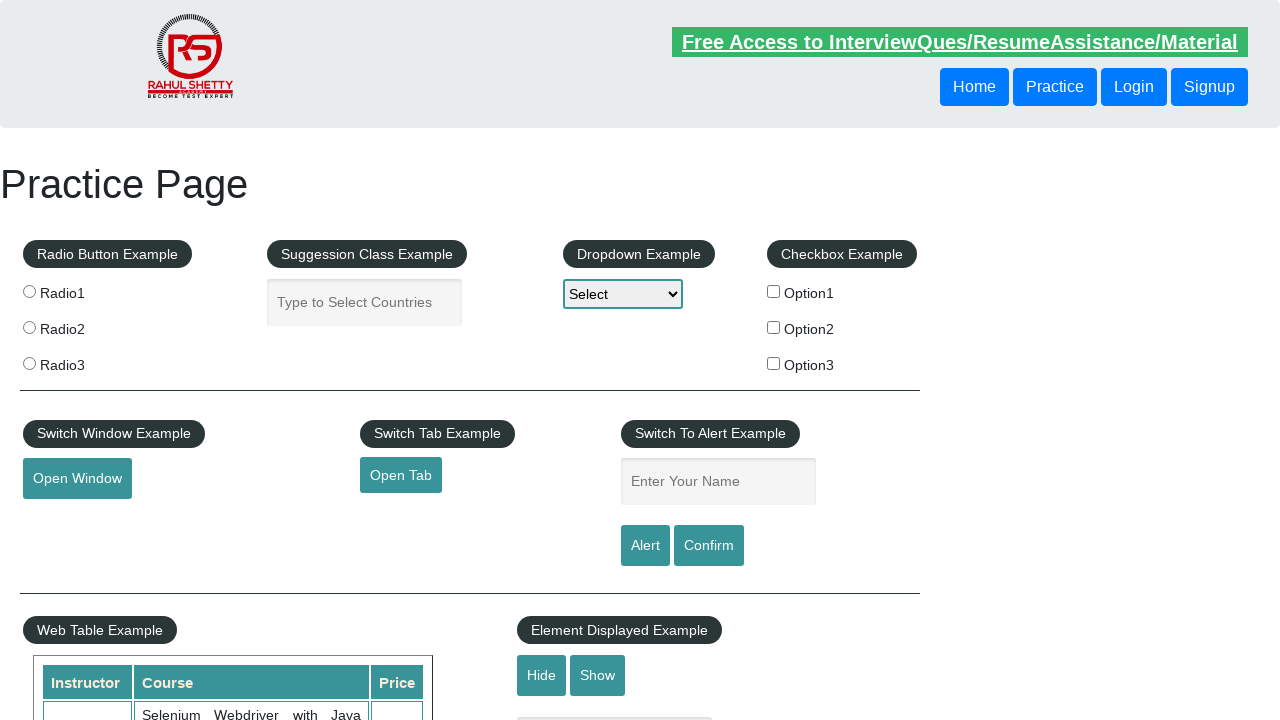

Set up dialog handler to accept alerts
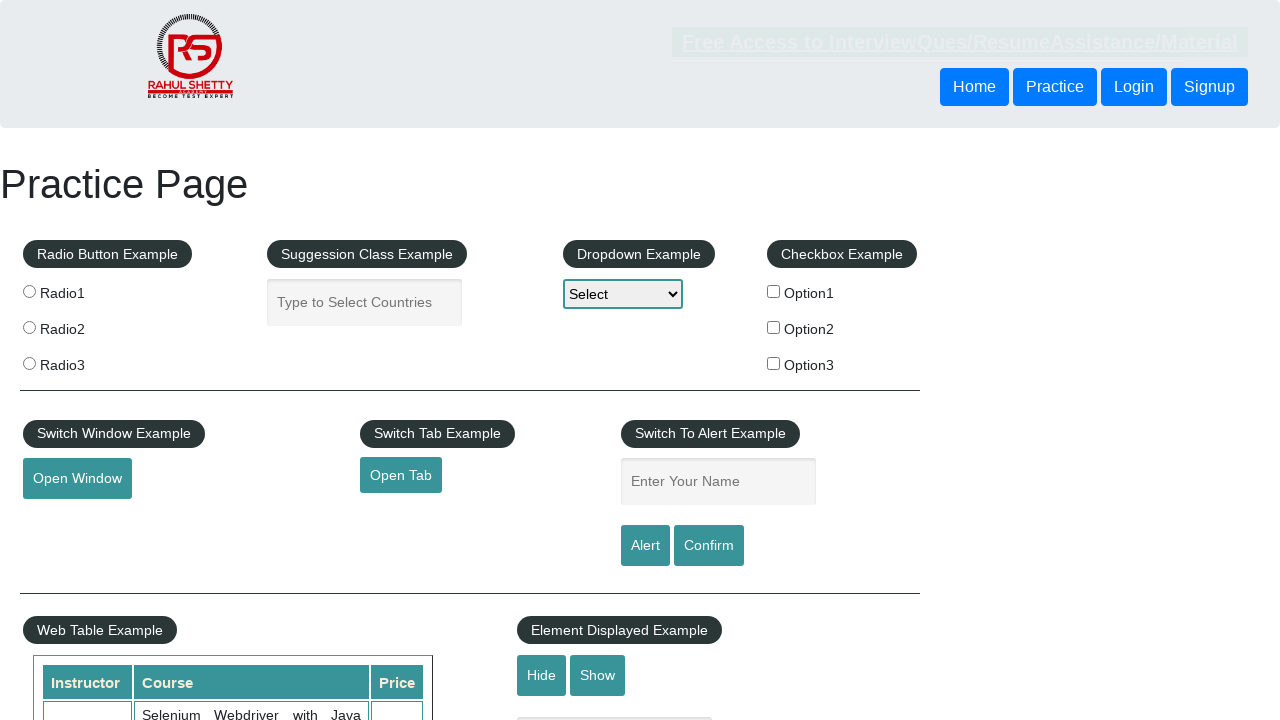

Clicked confirm button to trigger confirm dialog at (709, 546) on #confirmbtn
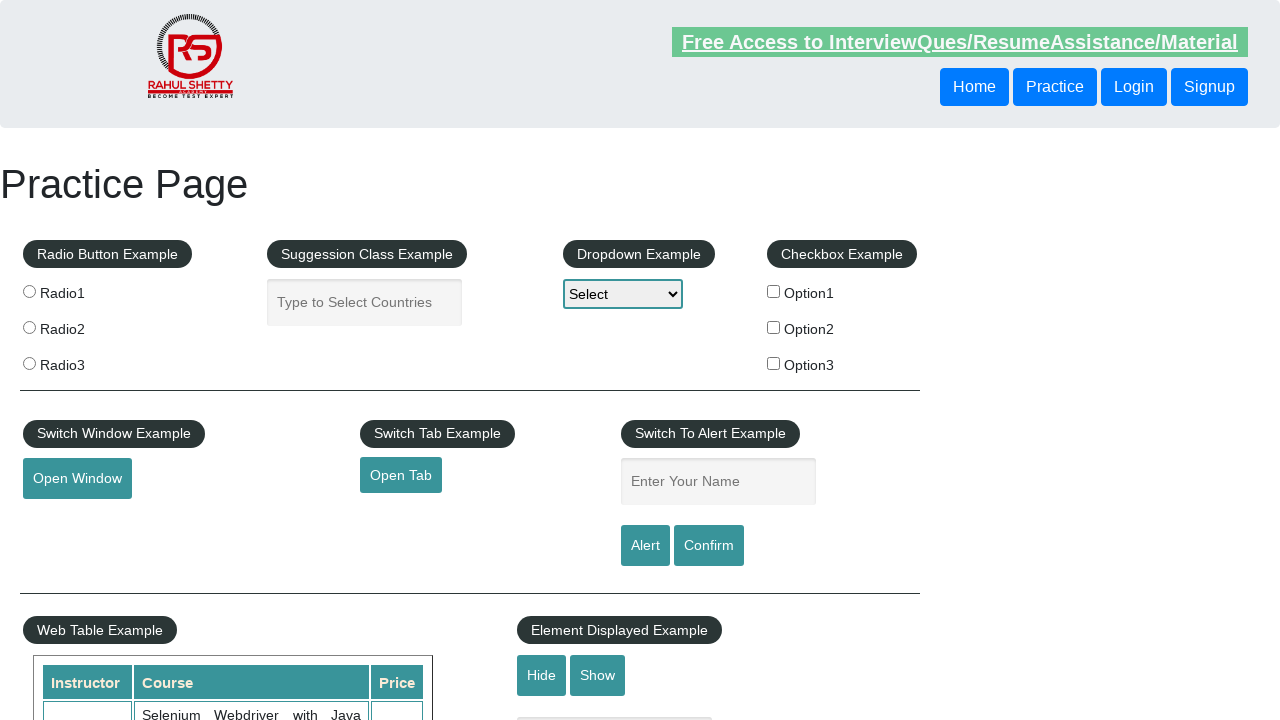

Set up dialog handler to dismiss confirm dialog
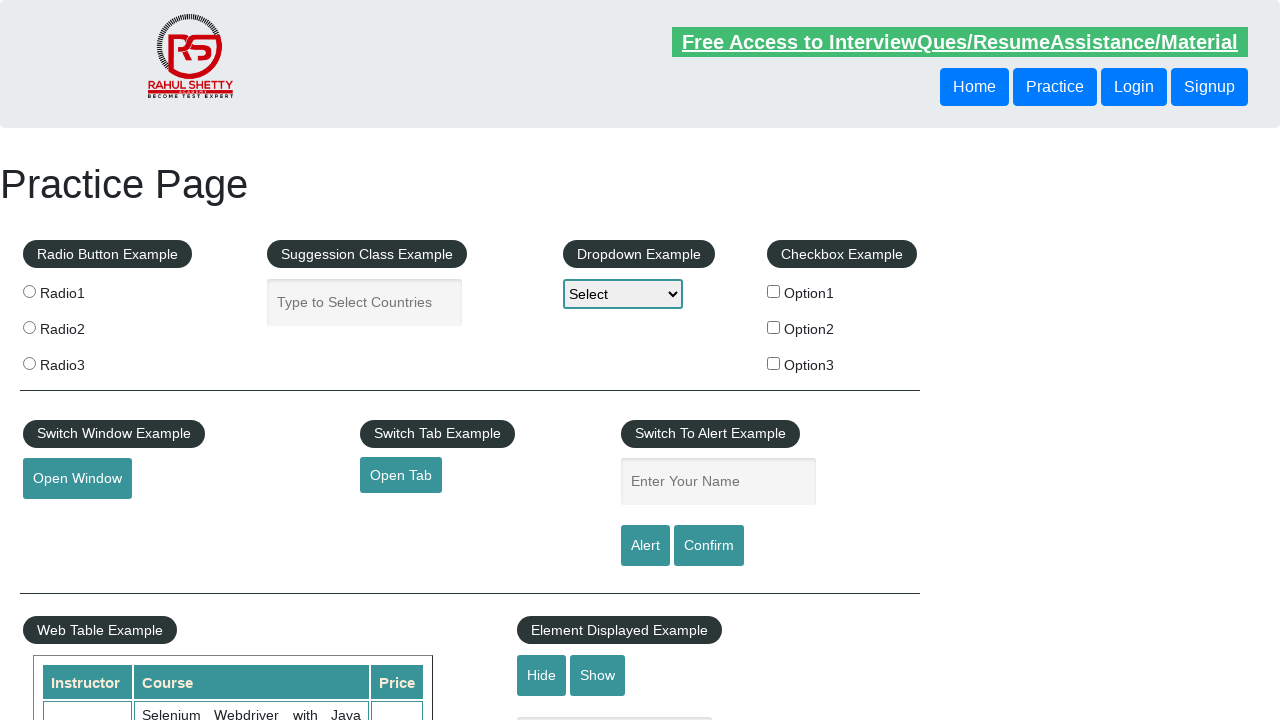

Clicked confirm button again to trigger and dismiss confirm dialog at (709, 546) on #confirmbtn
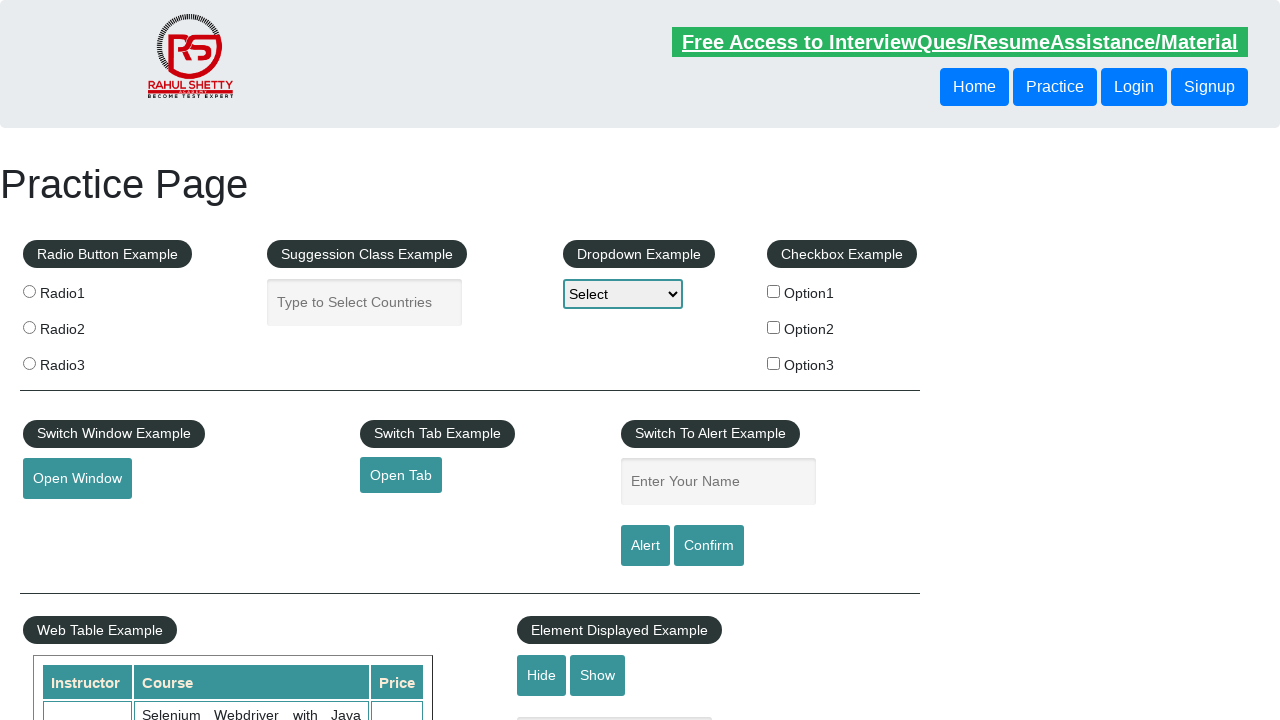

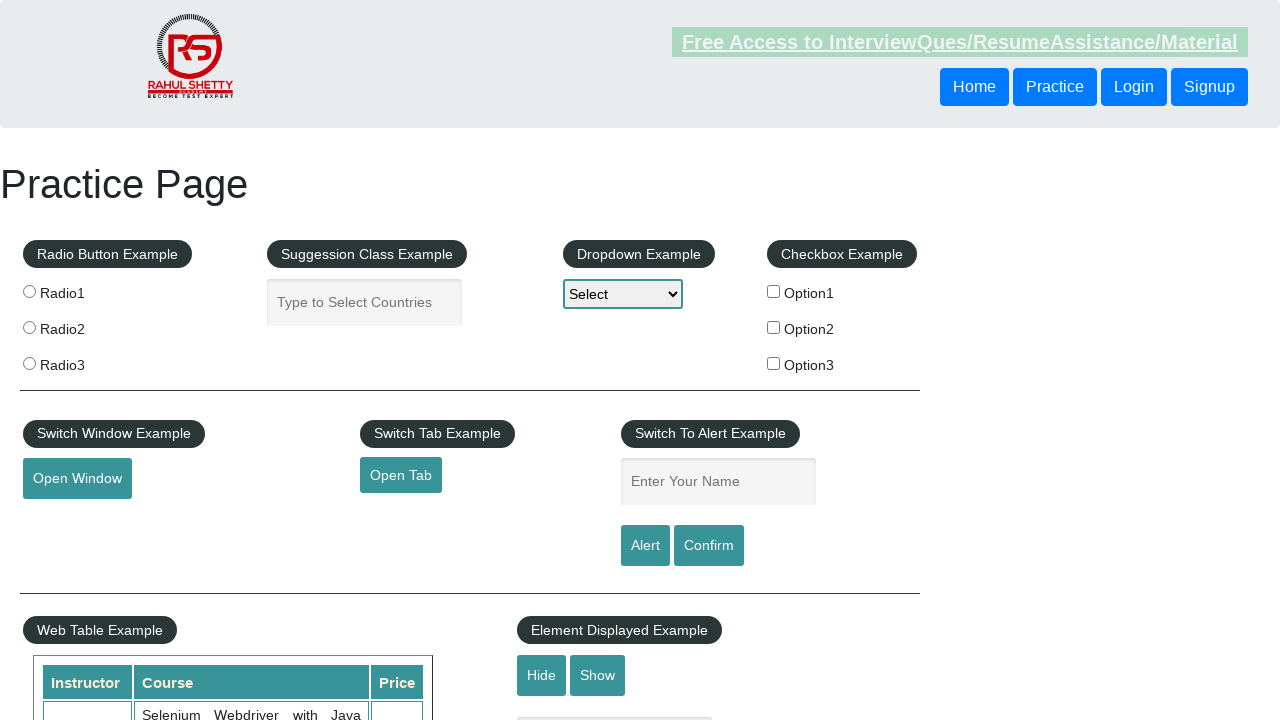